Tests product search and add-to-cart functionality by searching for products containing 'ca', verifying results count, clicking add to cart on specific products, and iterating through products to add Cashews to cart

Starting URL: https://rahulshettyacademy.com/seleniumPractise/#/

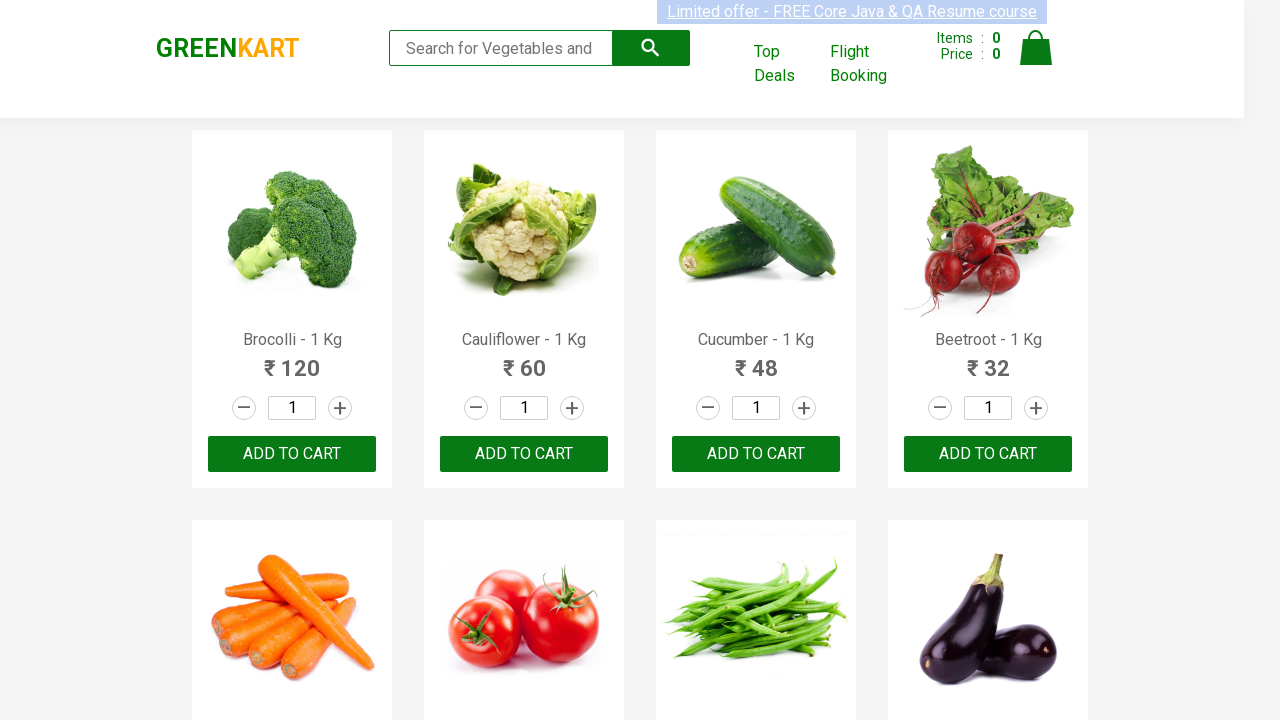

Filled search field with 'ca' on .search-keyword
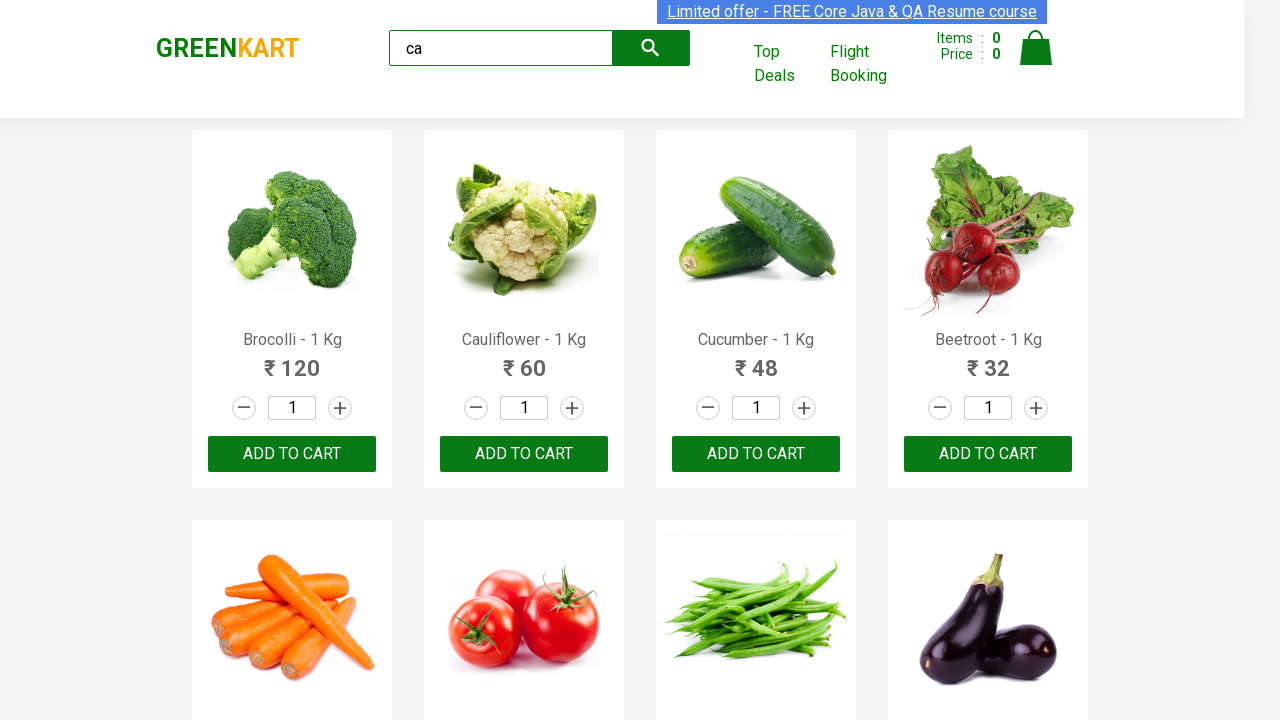

Clicked search button to find products at (651, 48) on .search-button
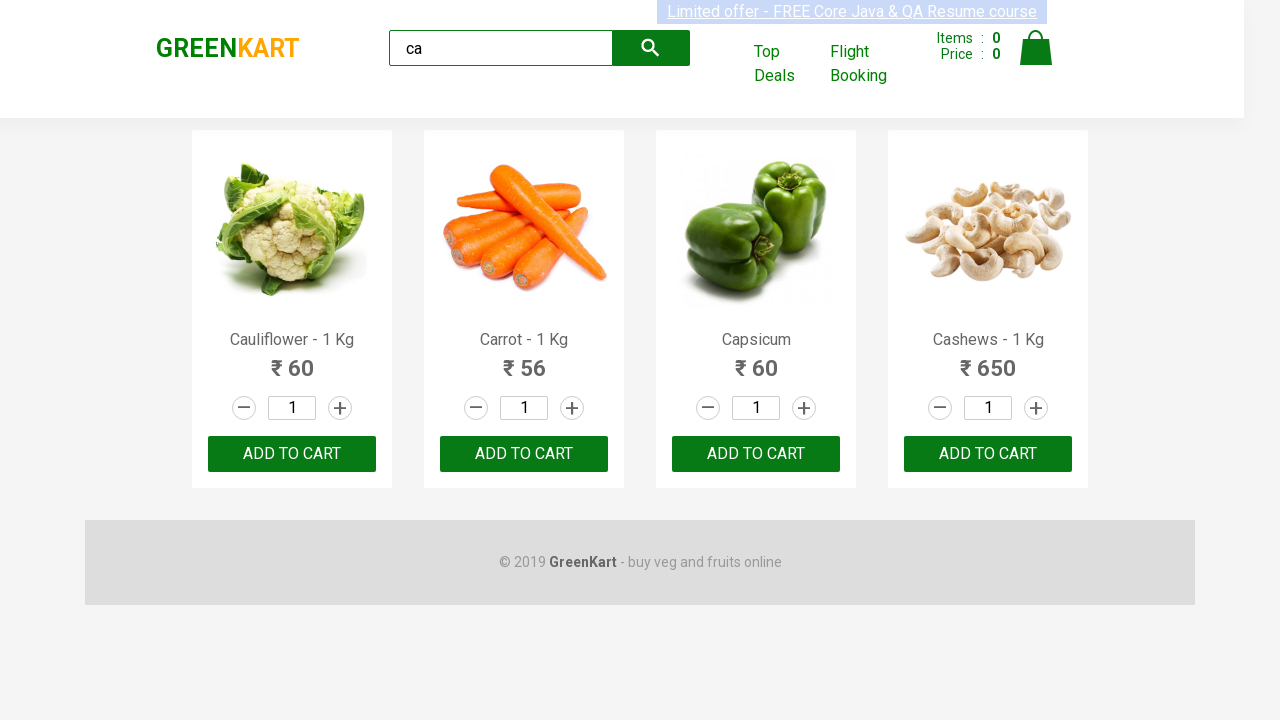

Waited for products to load
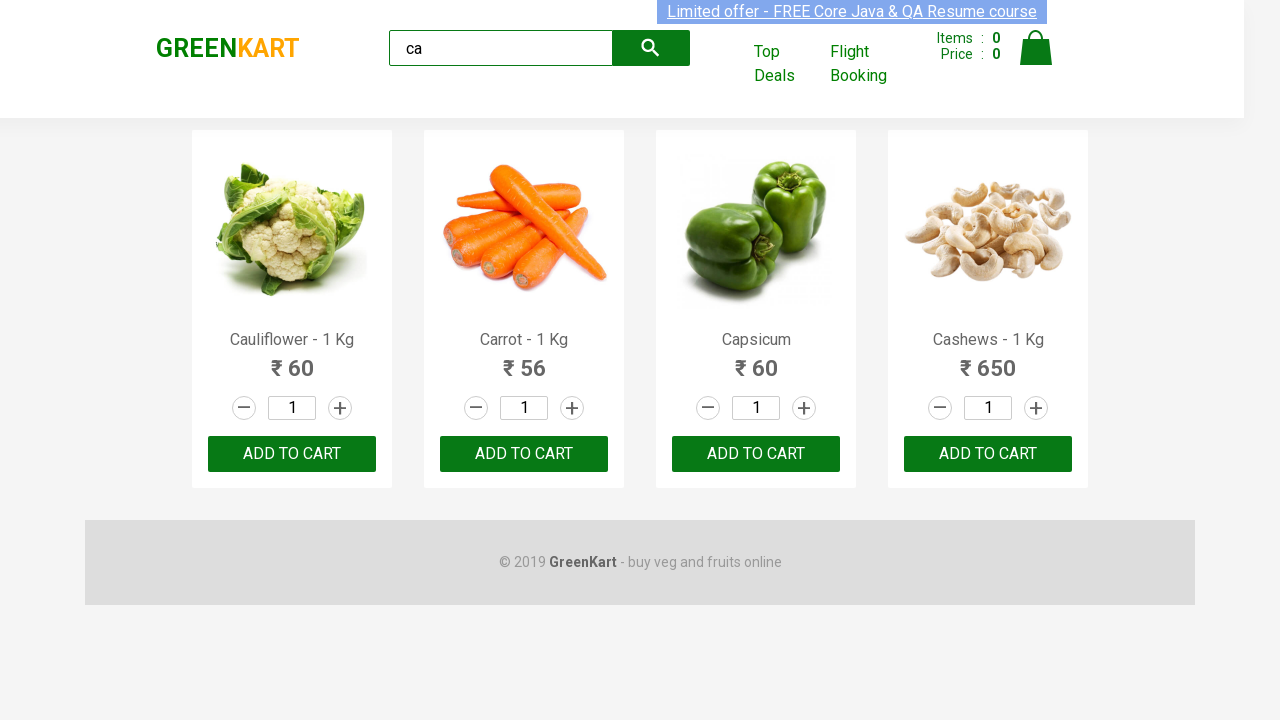

Located all product elements
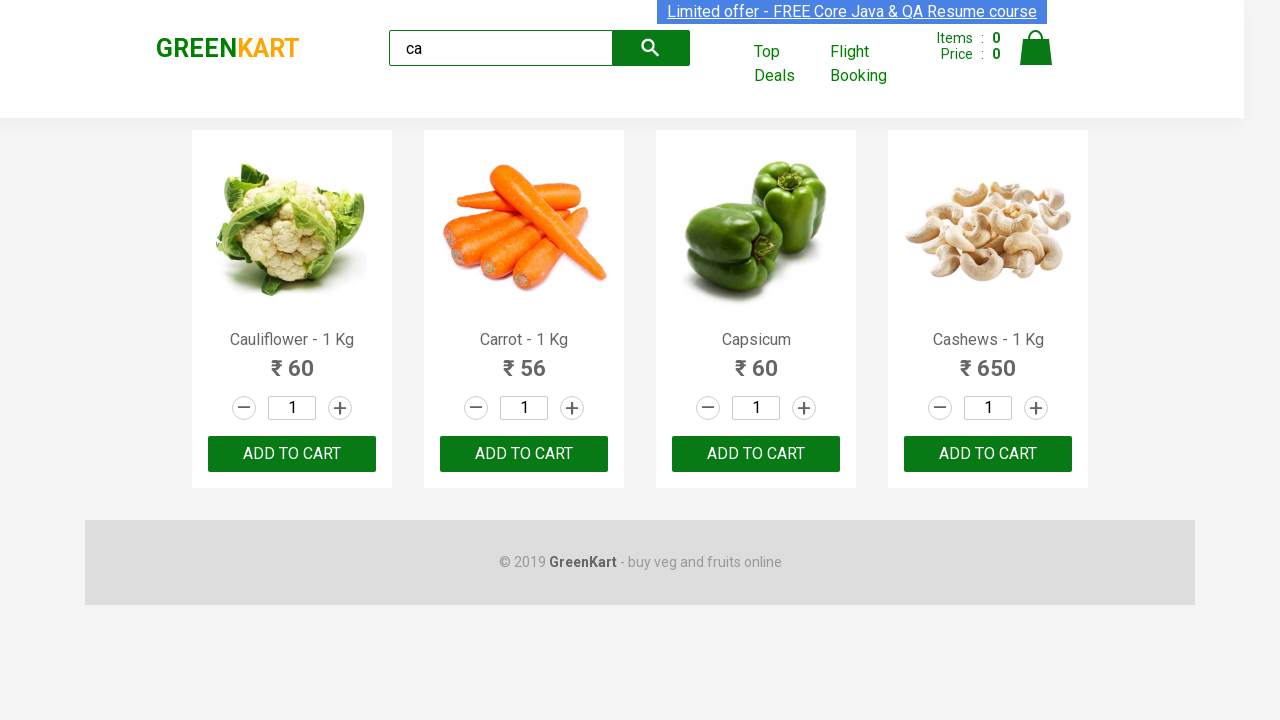

Verified 4 search results found for 'ca'
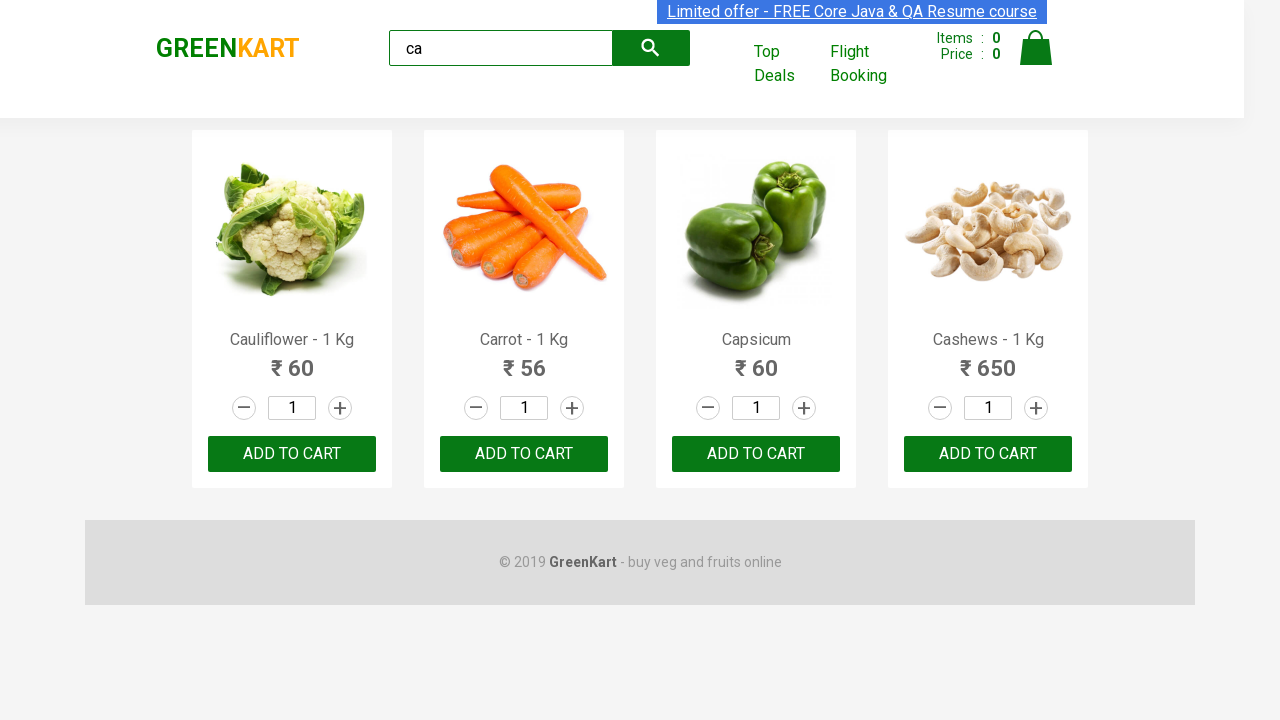

Clicked ADD TO CART button on third product at (756, 454) on .products .product >> nth=2 >> text=ADD TO CART
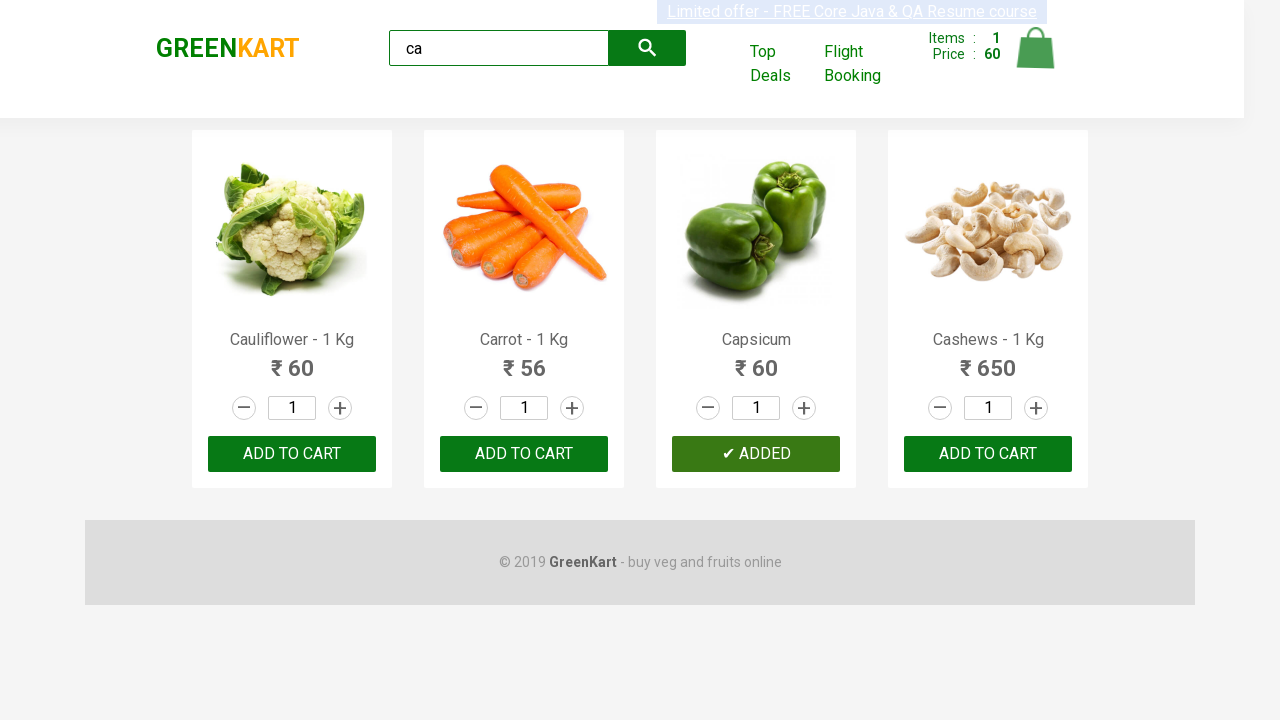

Retrieved product name at index 0: Cauliflower - 1 Kg
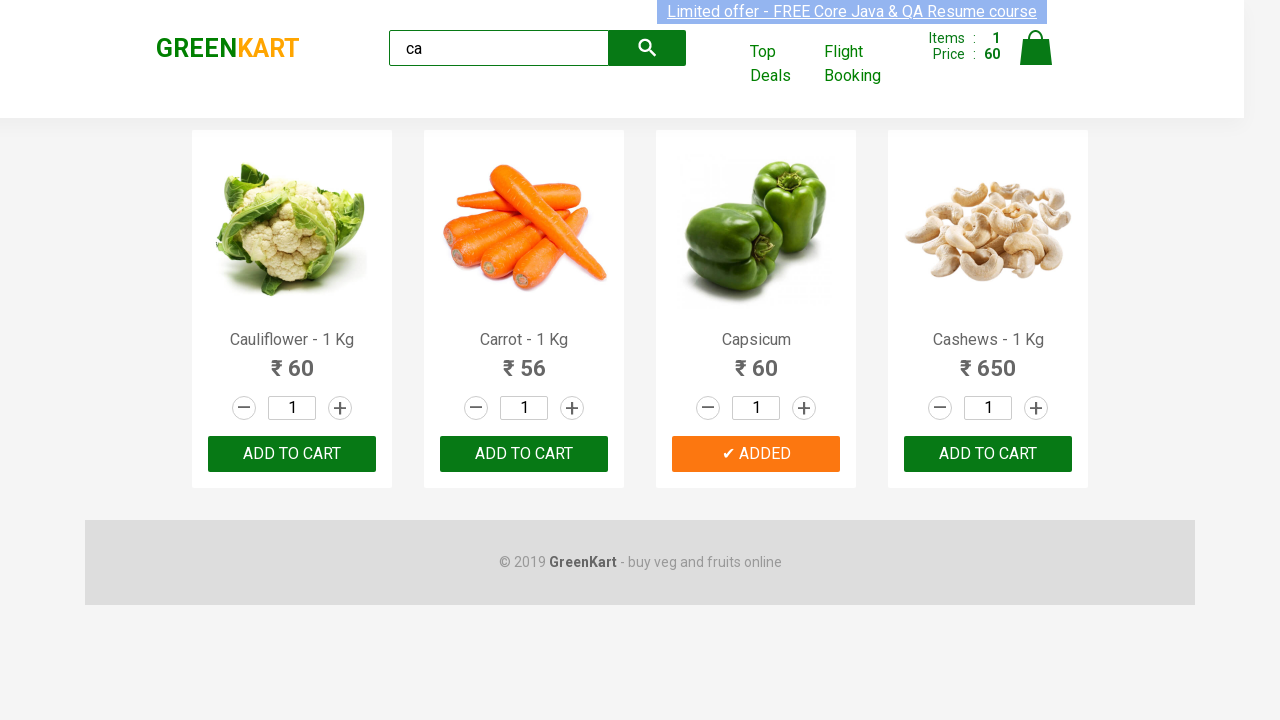

Retrieved product name at index 1: Carrot - 1 Kg
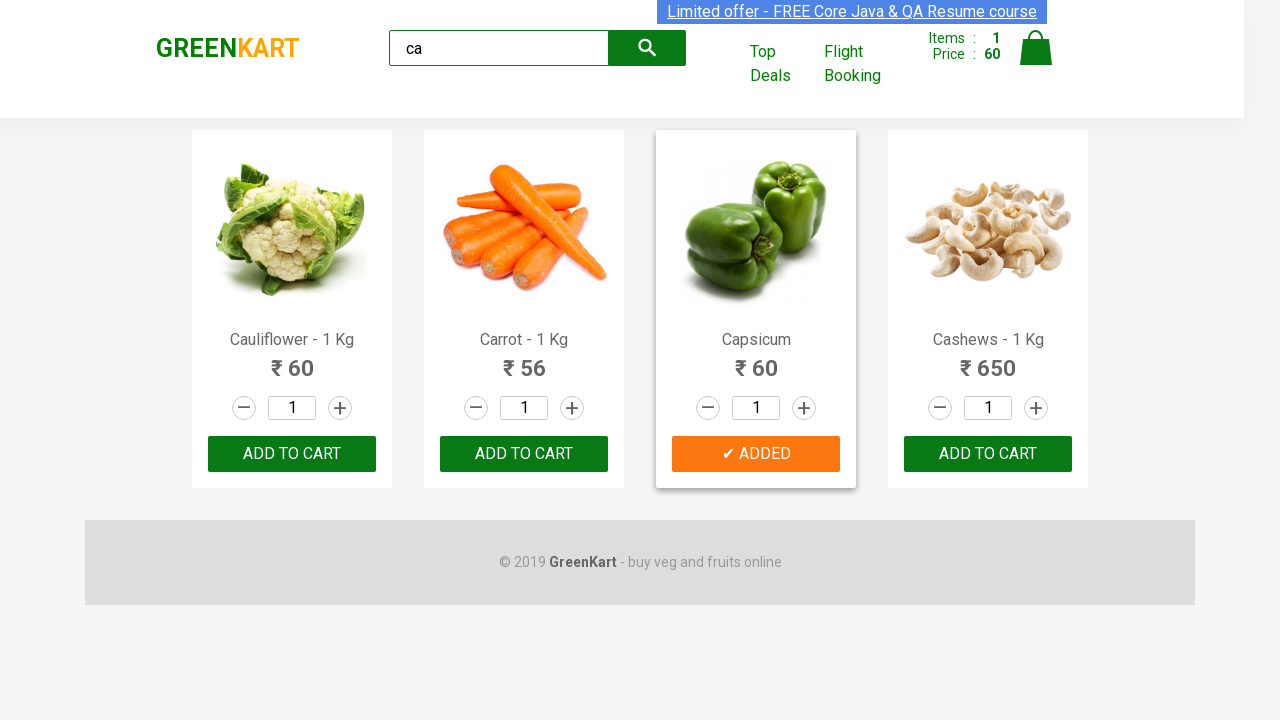

Retrieved product name at index 2: Capsicum
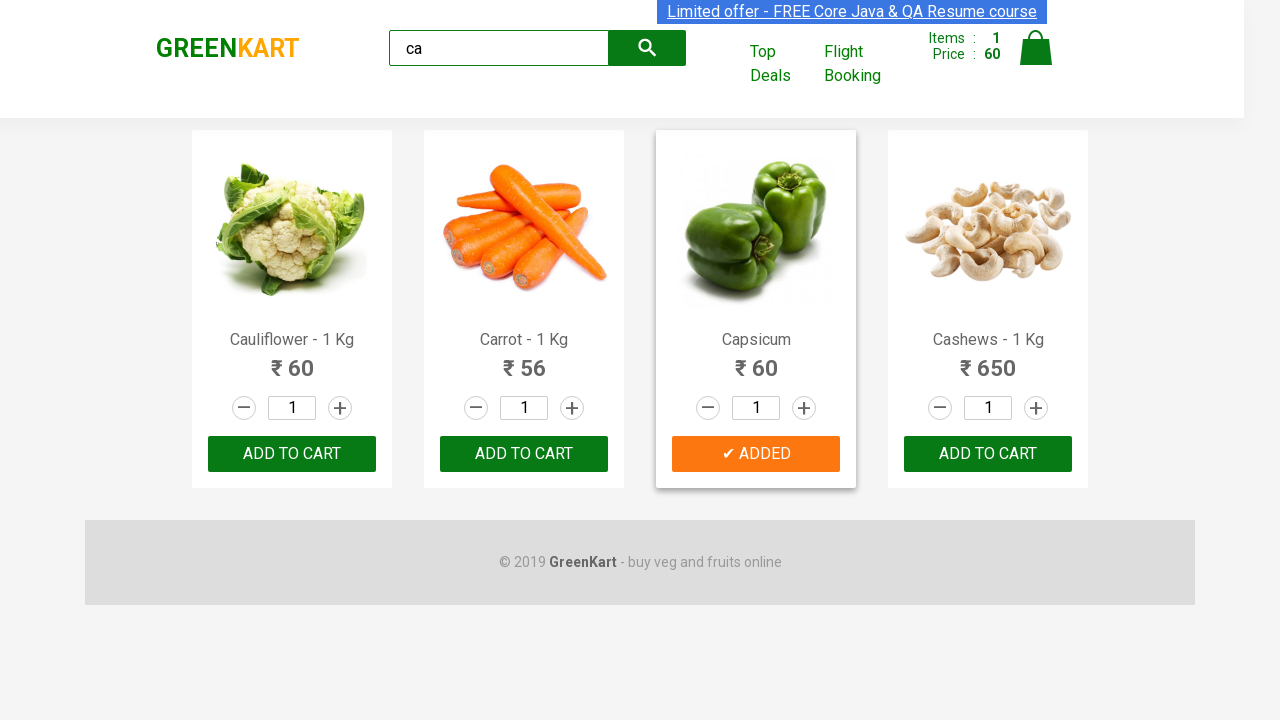

Retrieved product name at index 3: Cashews - 1 Kg
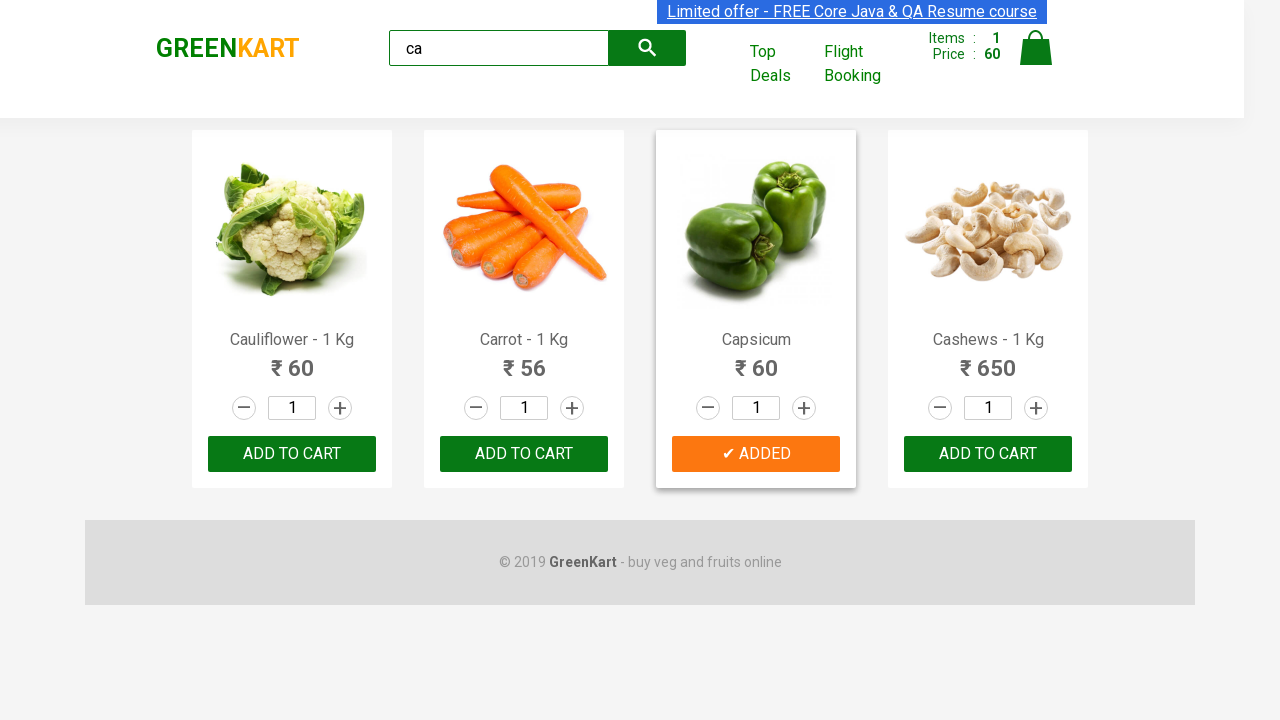

Clicked ADD TO CART button for Cashews product at (988, 454) on .products .product >> nth=3 >> button
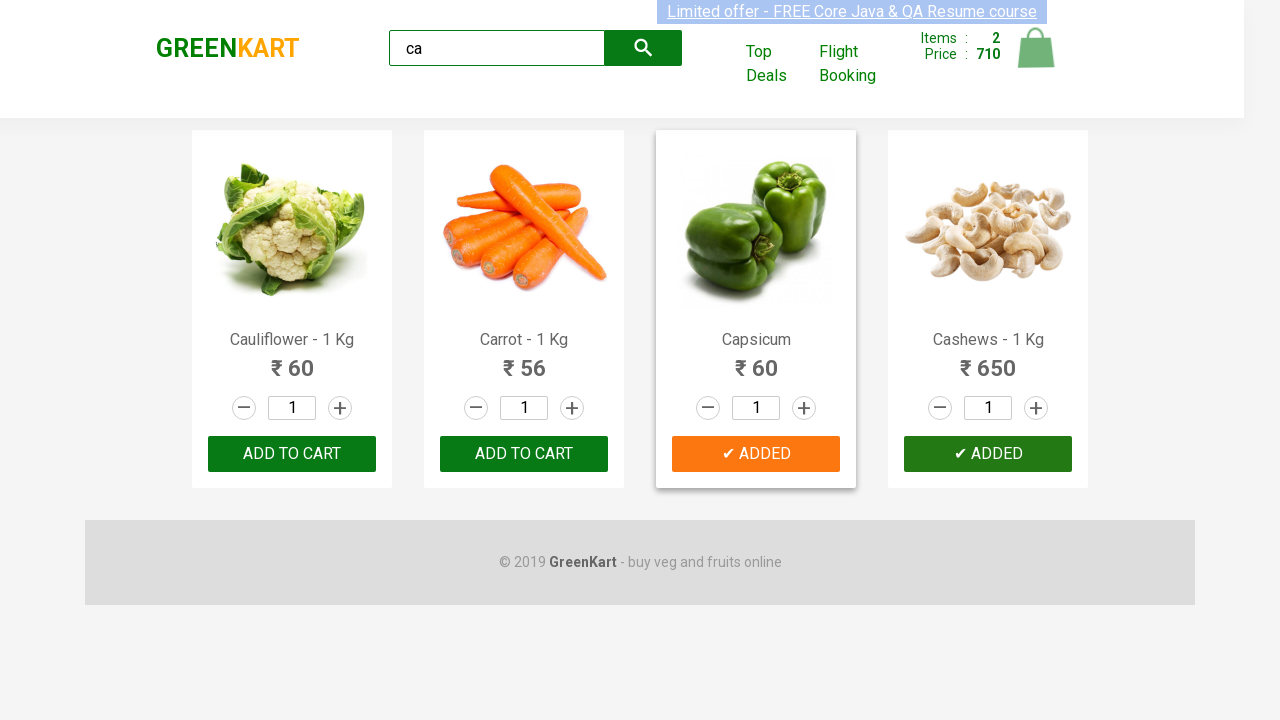

Retrieved brand text: GREENKART
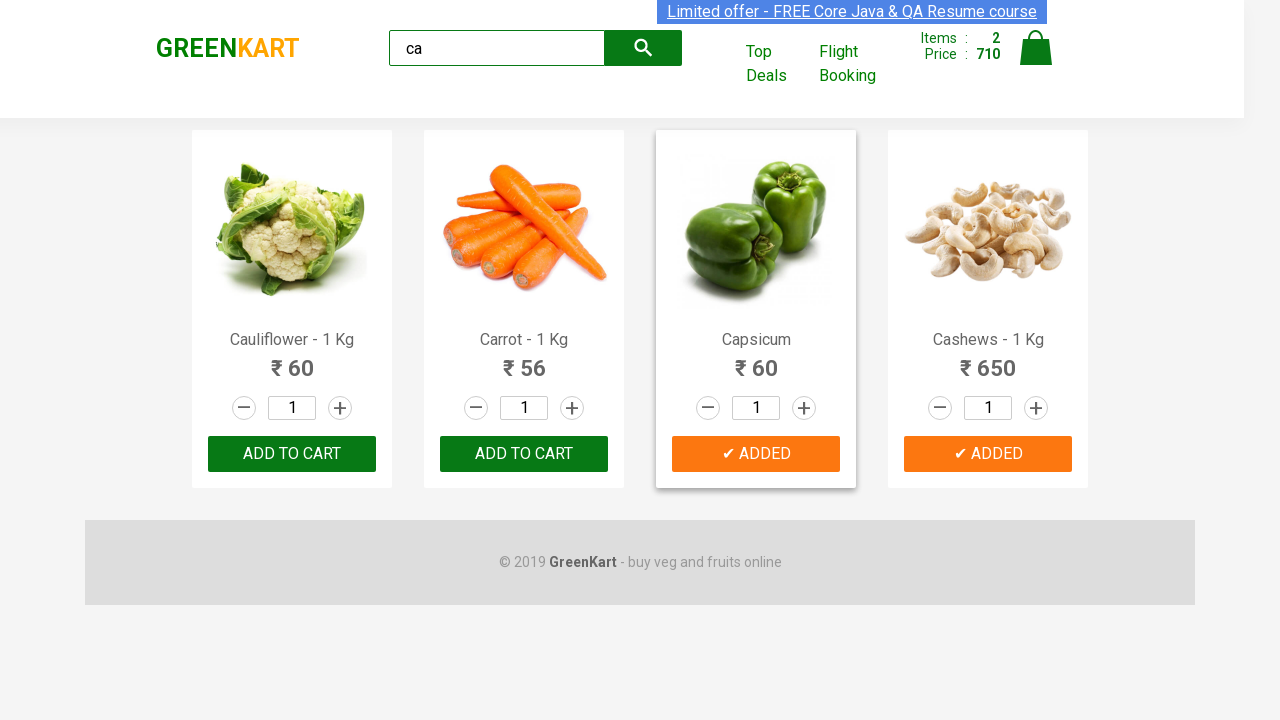

Printed brand information to console
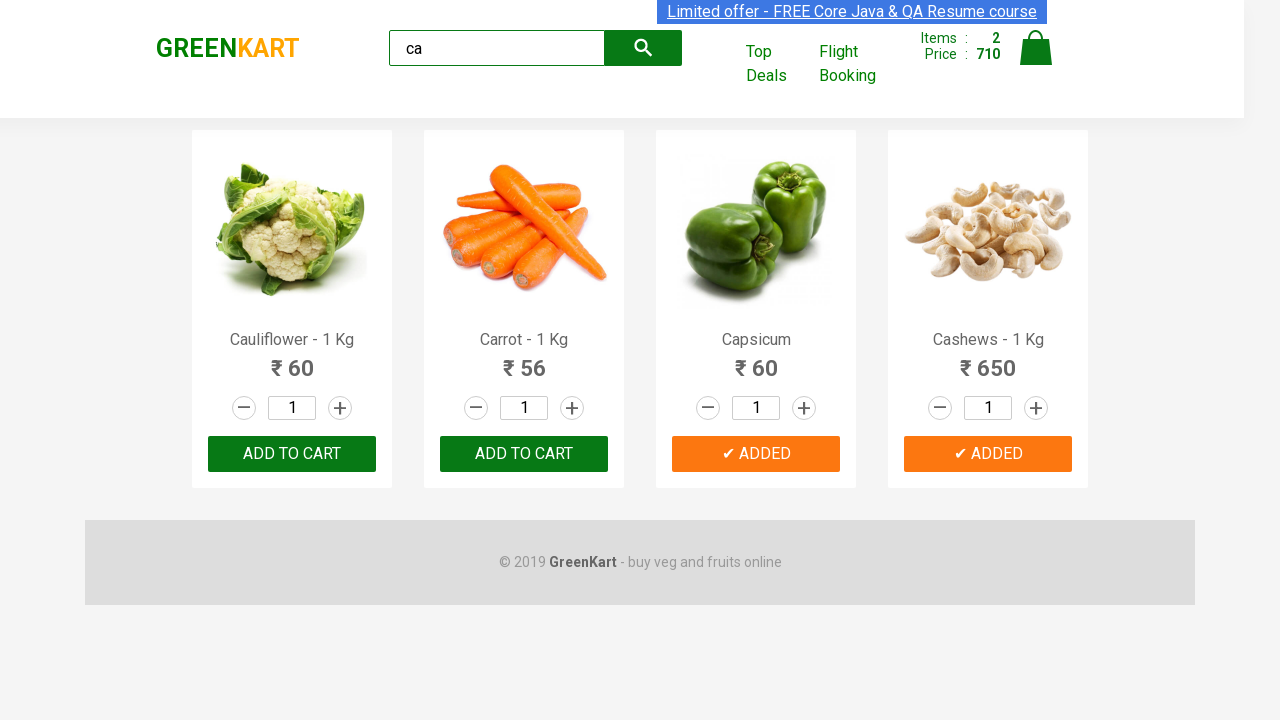

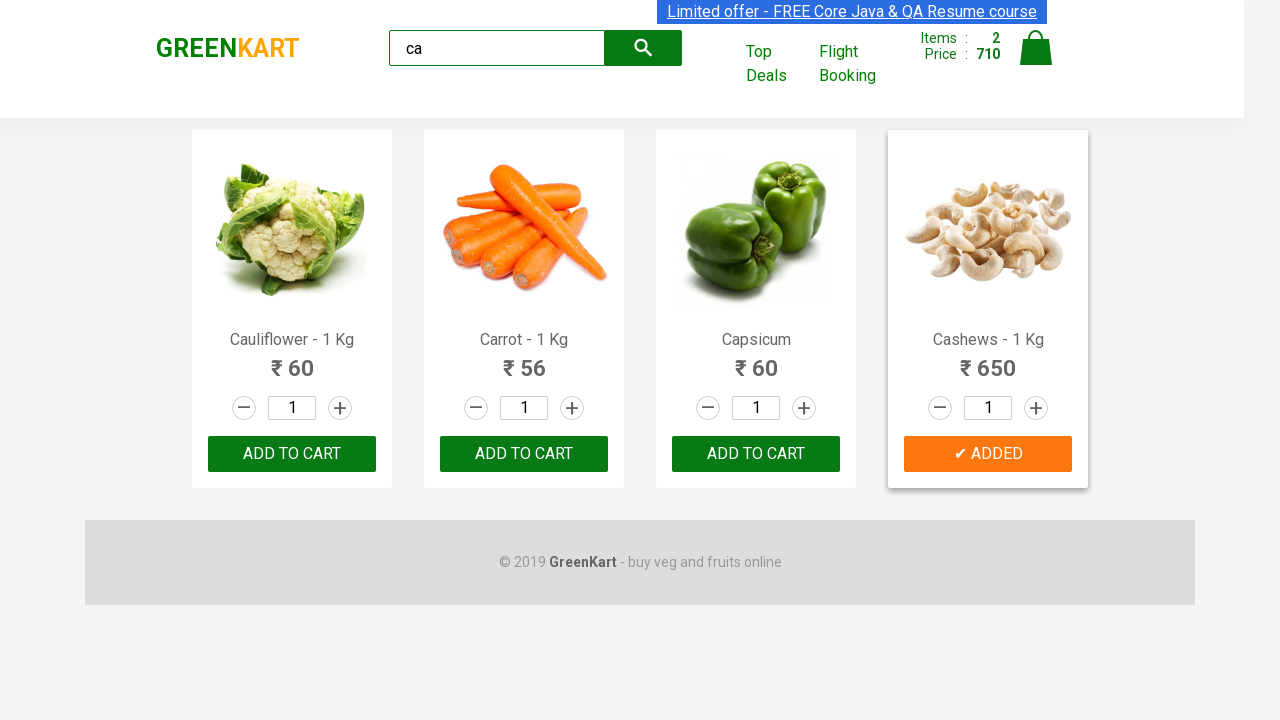